Tests the new tab functionality by clicking the button, verifying the new tab URL, closing it, and switching back to the original tab

Starting URL: https://practice-automation.com/window-operations/

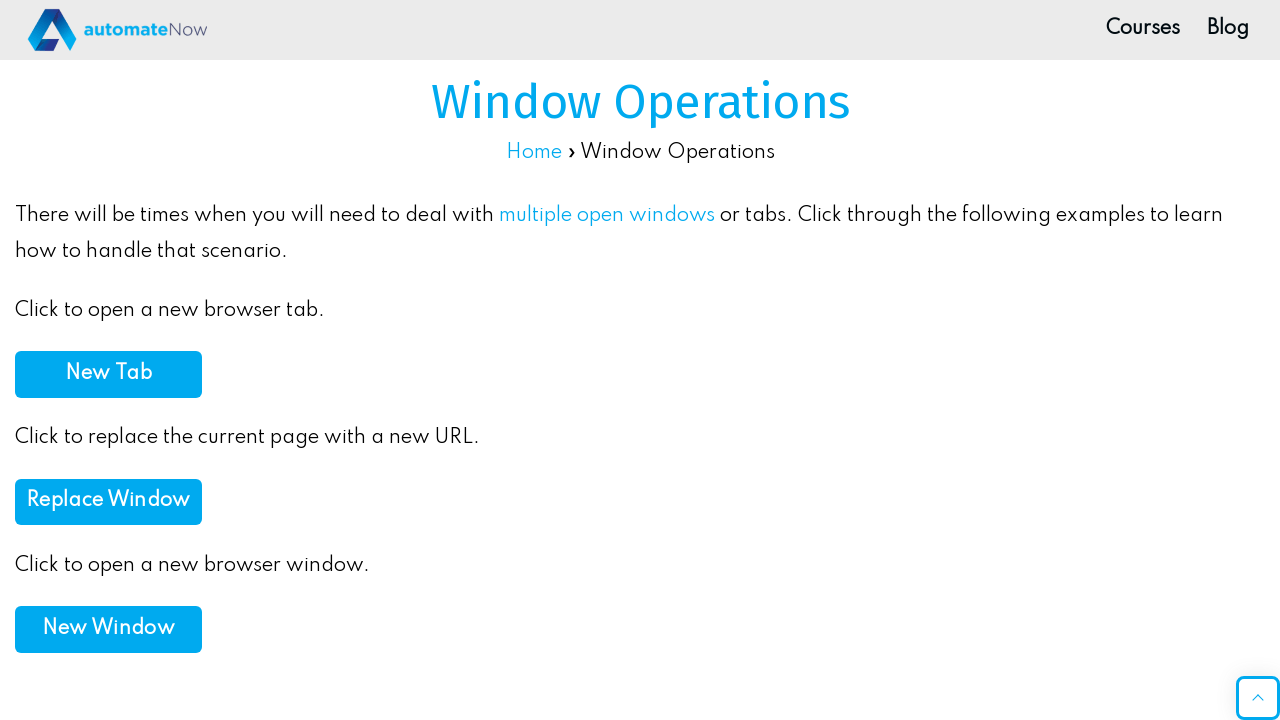

Clicked the New Tab button at (108, 374) on .custom_btn[onclick='newTab()']
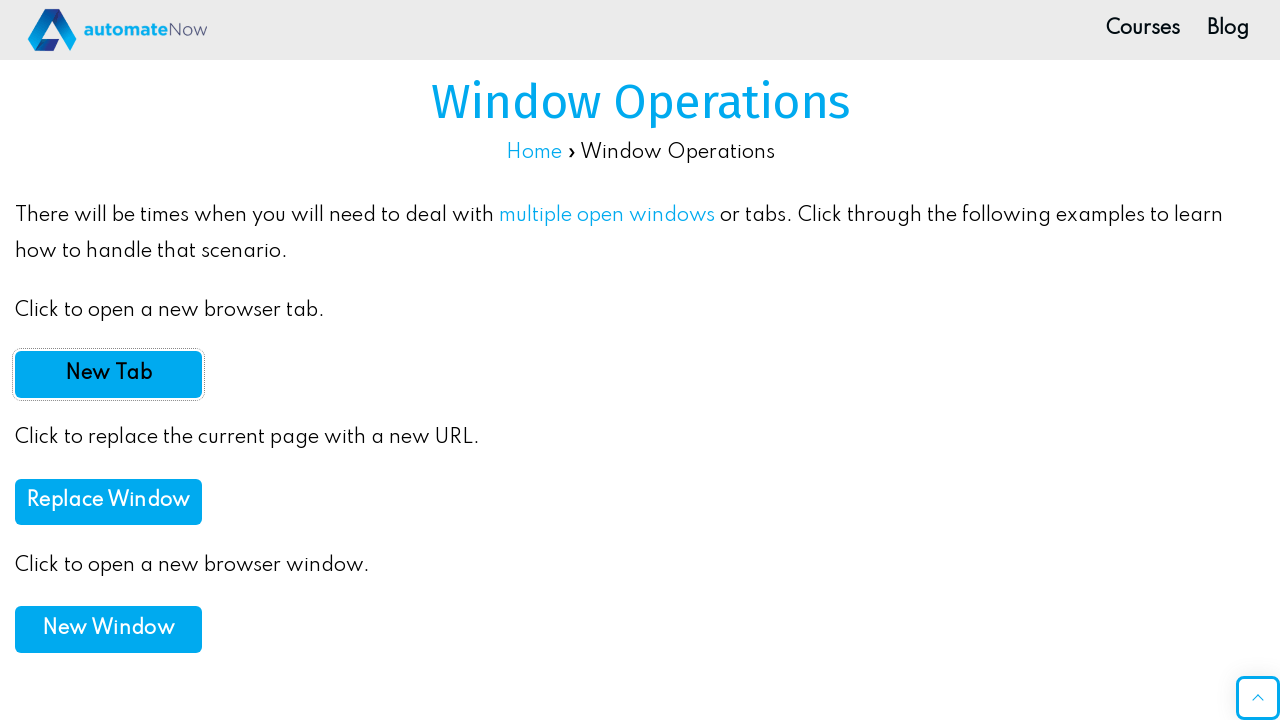

New tab opened and context captured
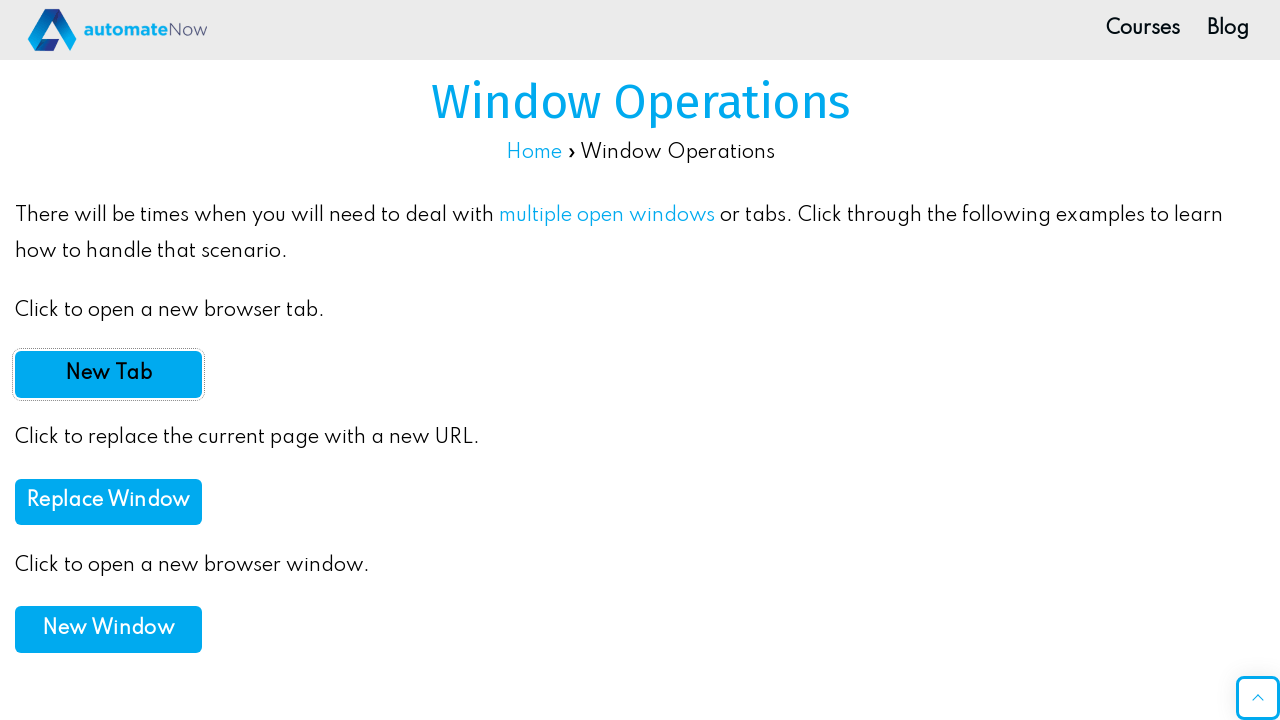

New tab page fully loaded
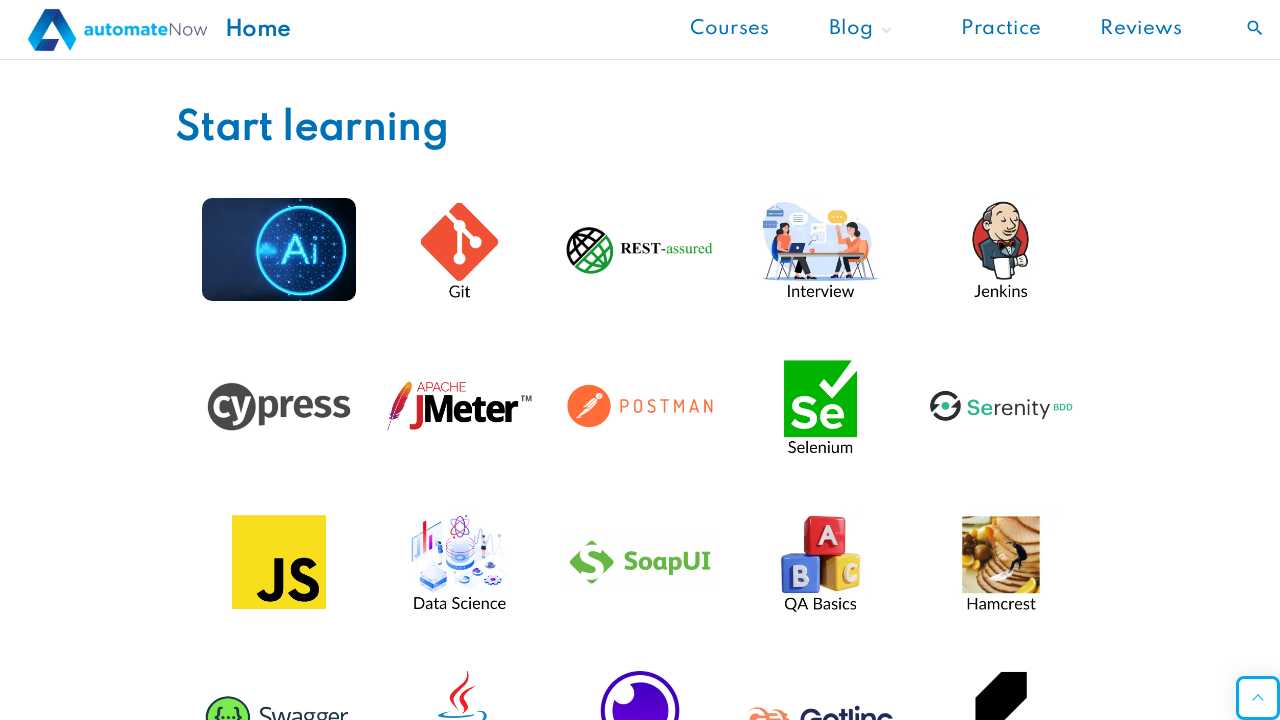

Verified new tab URL is https://automatenow.io/
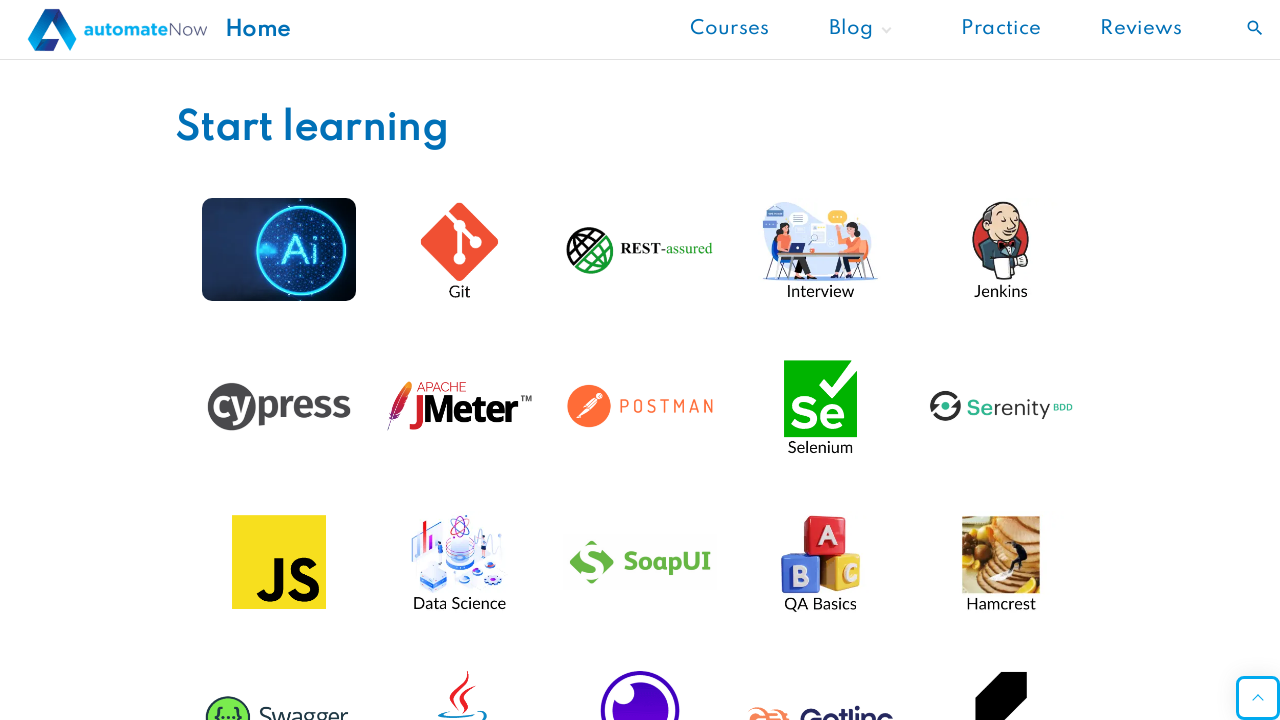

Closed the new tab and switched back to original tab
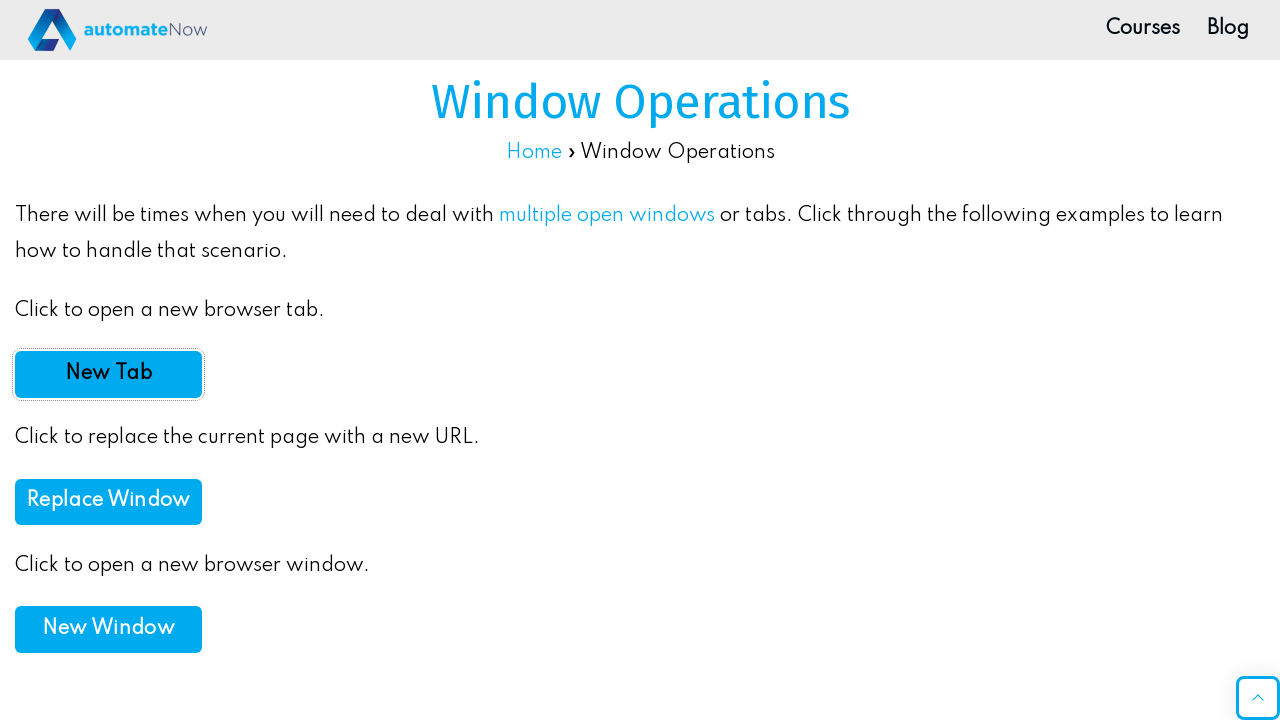

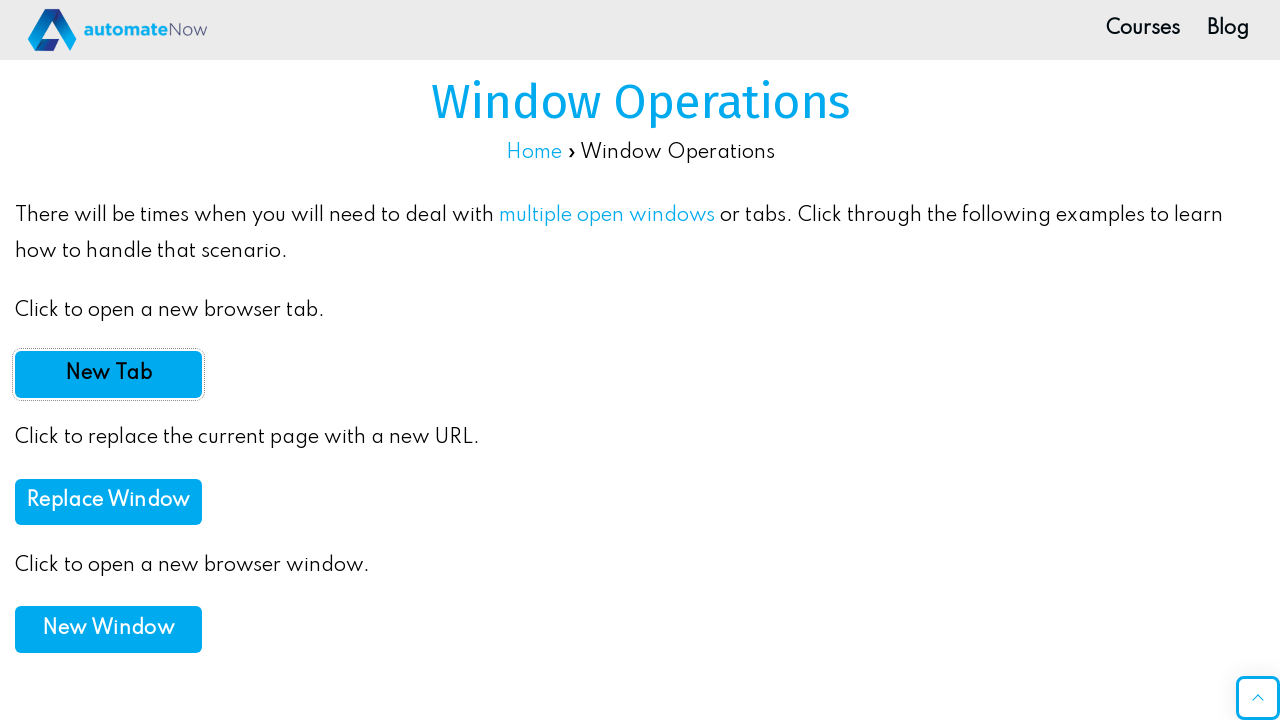